Tests a tutorial form by filling text fields (name, email, phone), selecting a dropdown option, enabling a checkbox, and clicking a submit button to navigate to a redirect page.

Starting URL: http://qxf2.com/selenium-tutorial-main

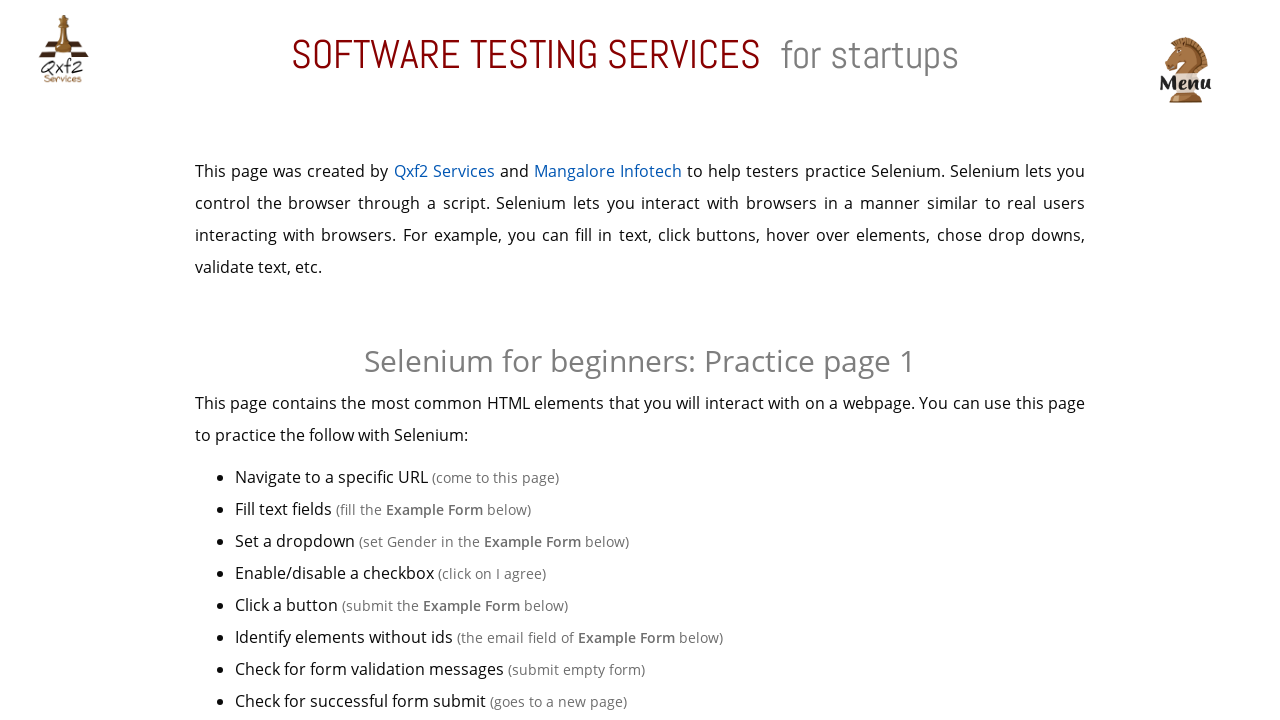

Tutorial form table loaded and visible
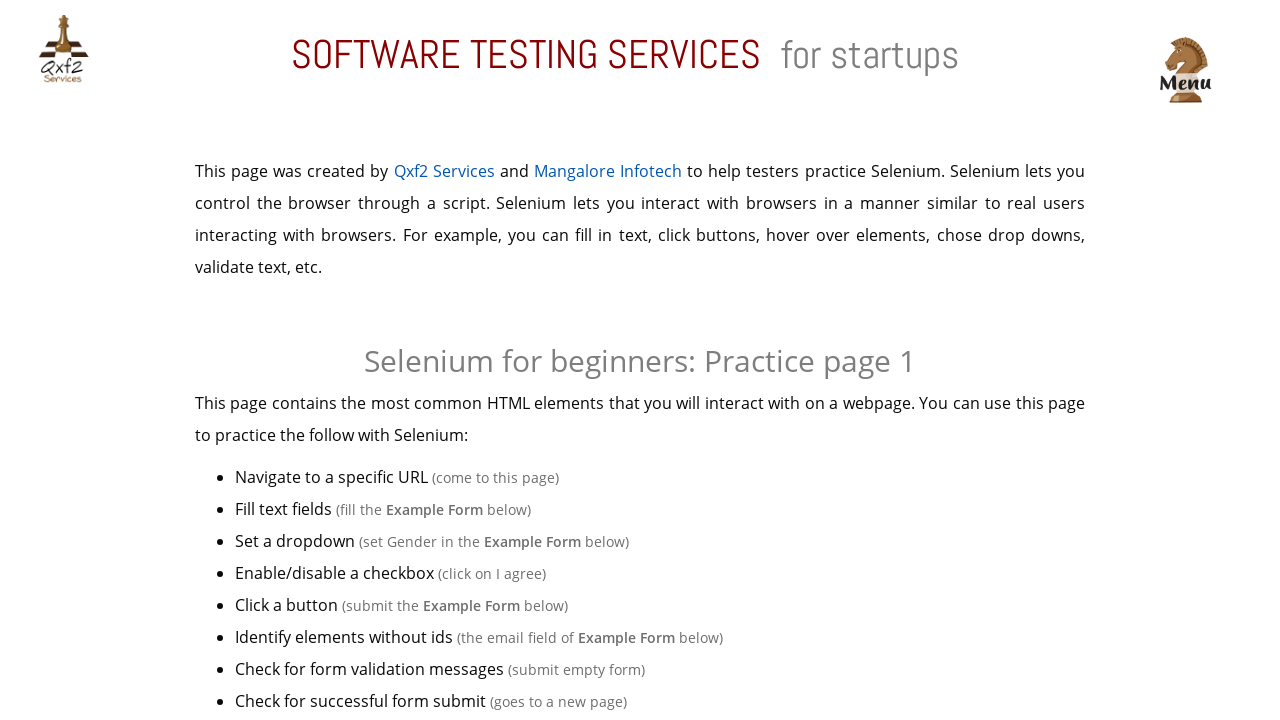

Filled name field with 'Avinash' on input#name
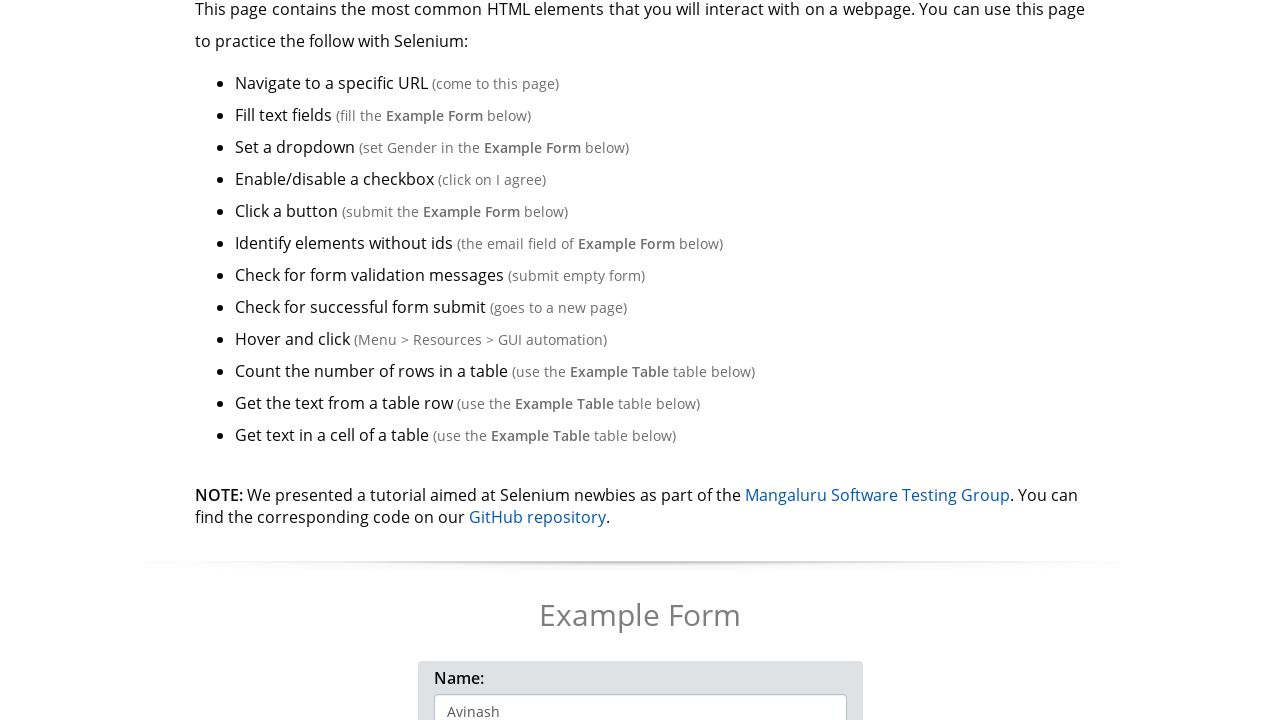

Filled email field with 'avinash@qxf2.com' on input[name='email']
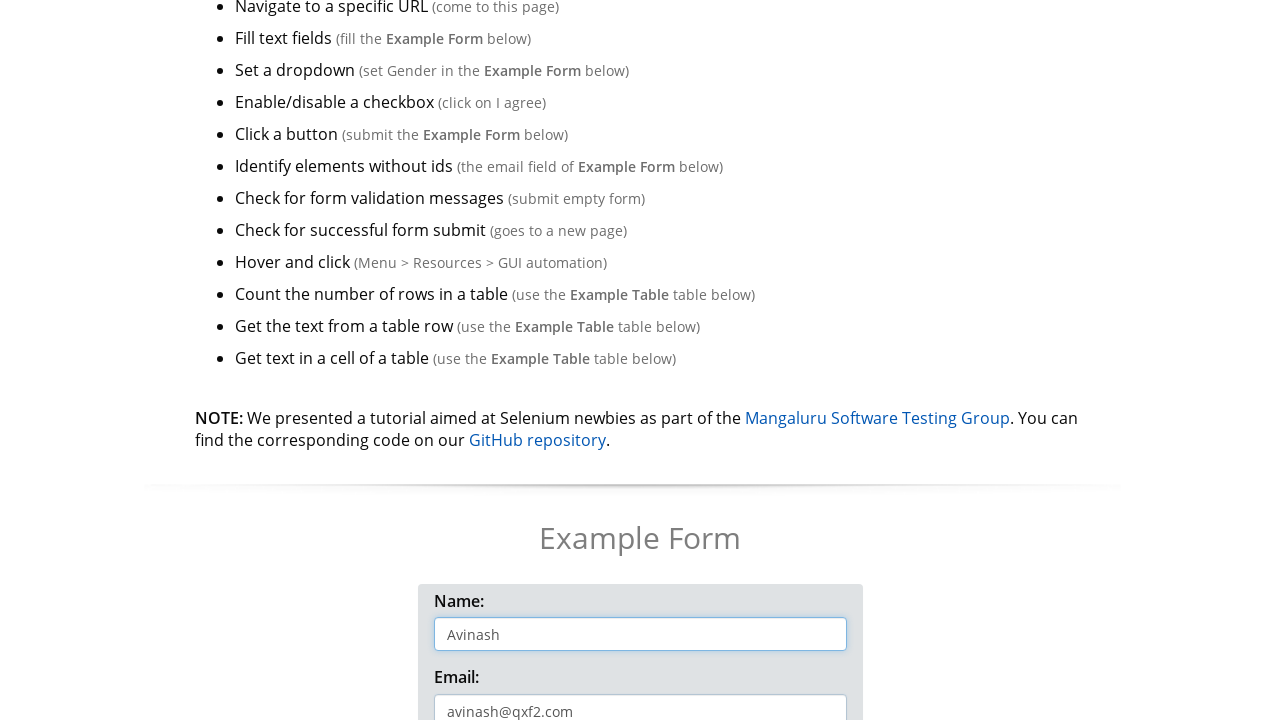

Filled phone field with '9999999999' on input#phone
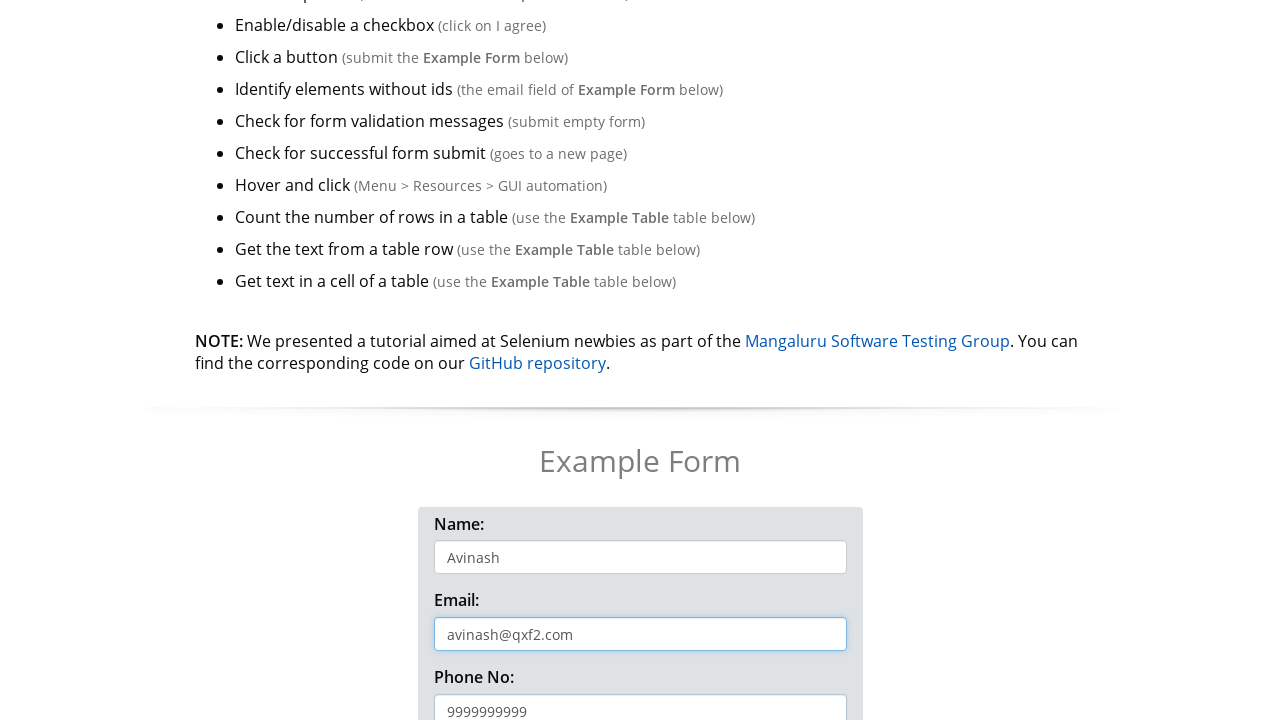

Opened dropdown menu at (478, 360) on button[data-toggle='dropdown']
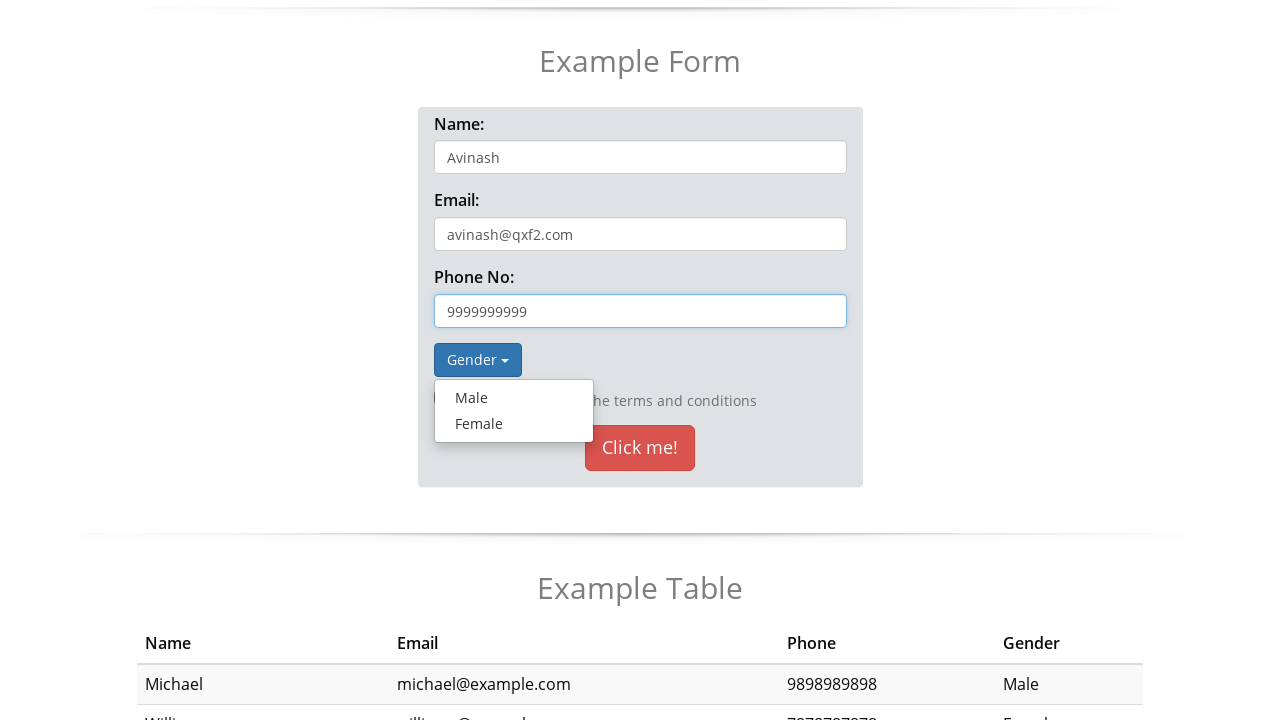

Selected 'Male' option from dropdown at (514, 398) on a:text('Male')
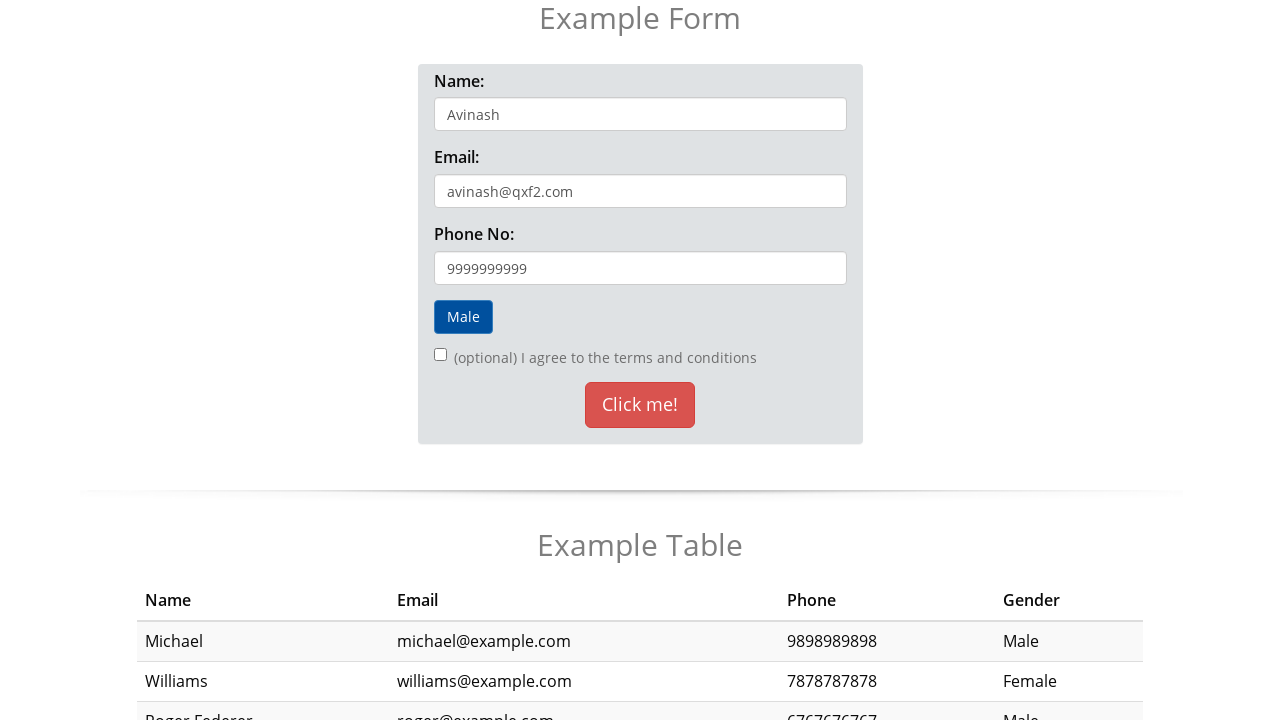

Enabled checkbox at (440, 355) on input[type='checkbox']
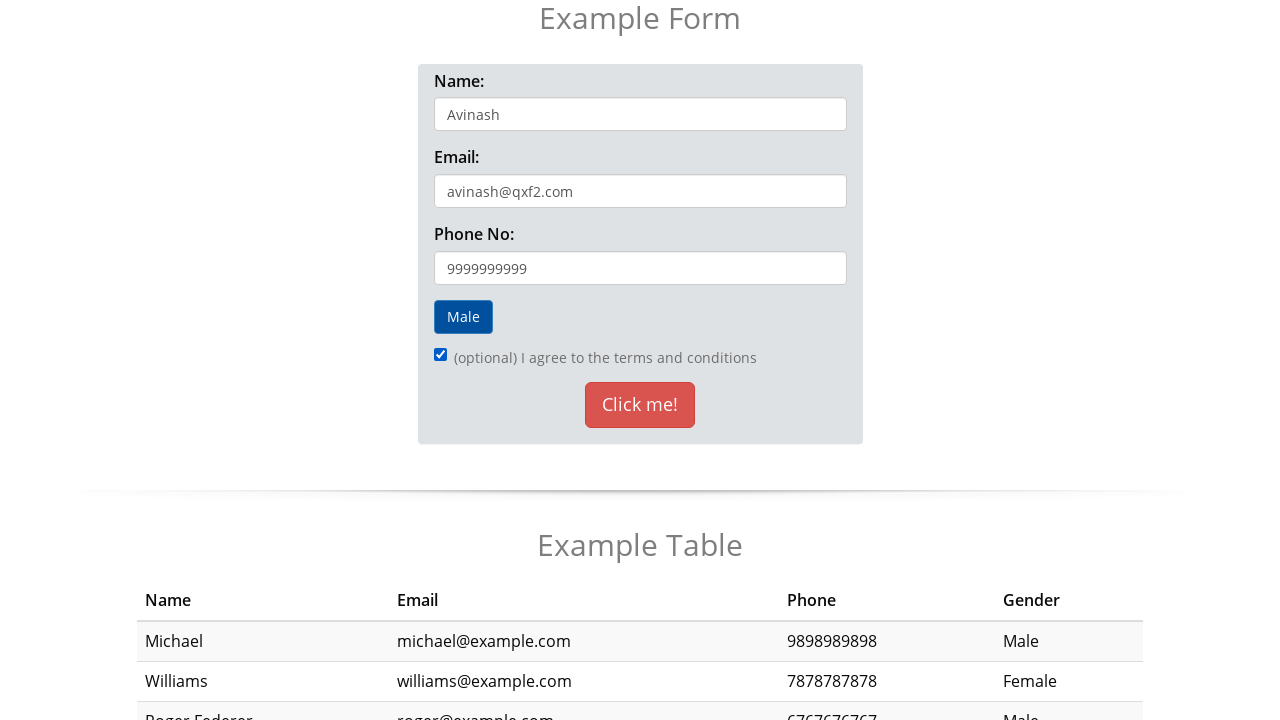

Clicked 'Click me!' submit button at (640, 405) on button:text('Click me!')
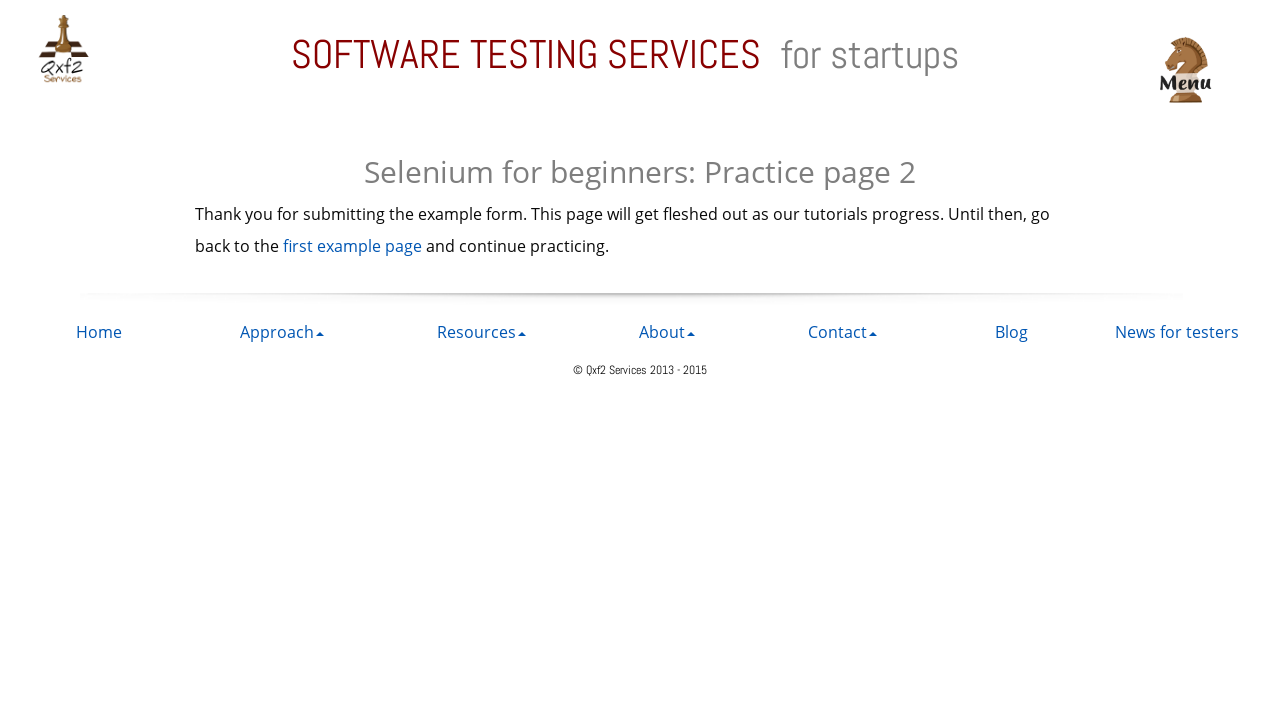

Navigated to redirect page at https://qxf2.com/selenium-tutorial-redirect
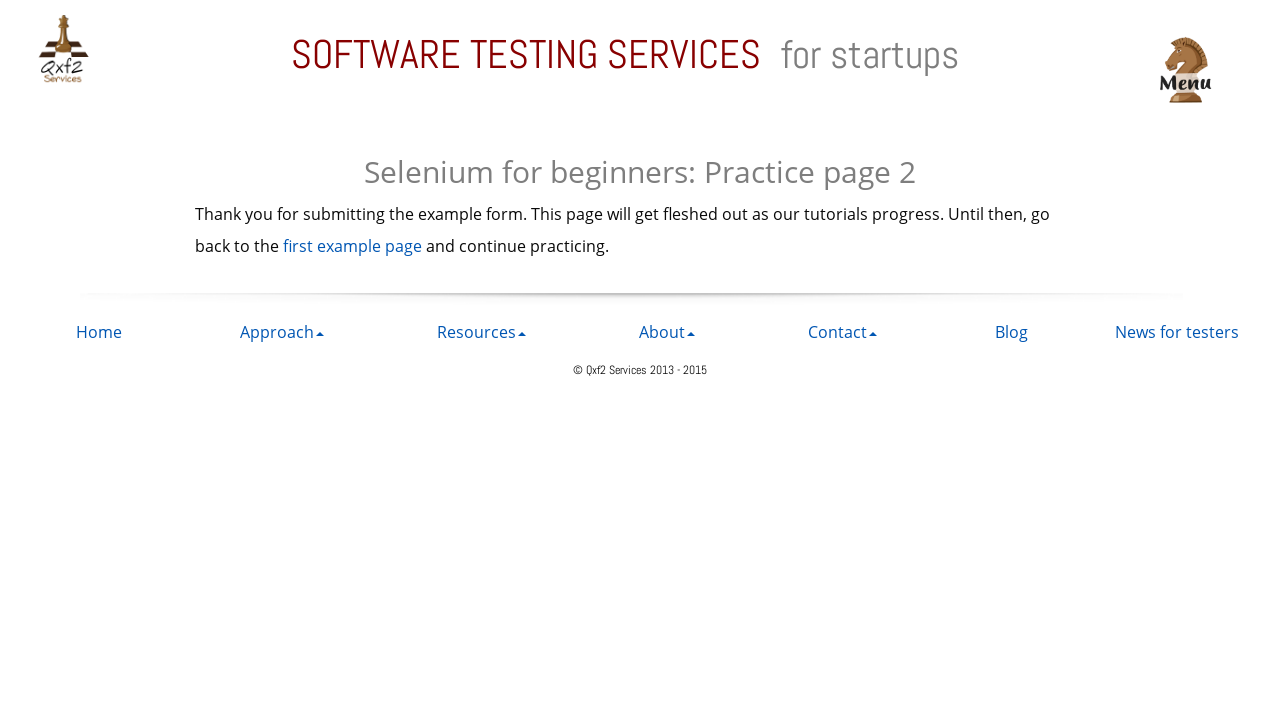

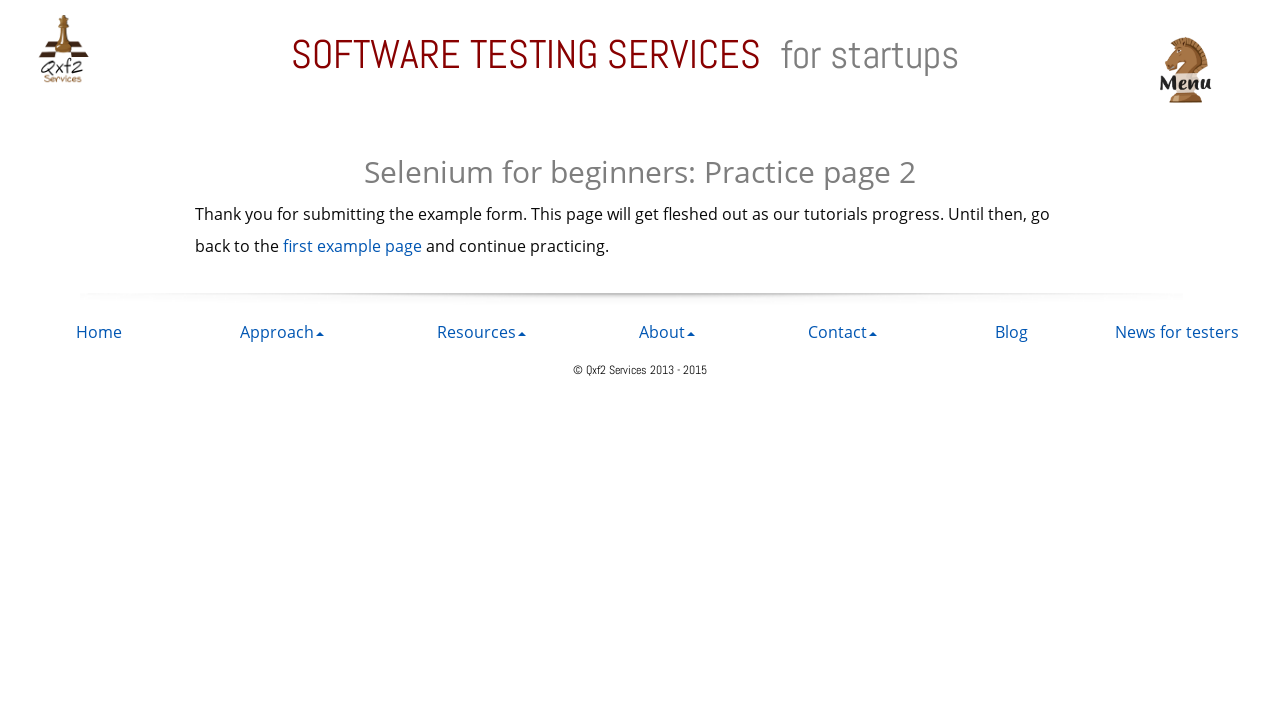